Tests form interaction on a practice automation site by filling a name field using JavaScript, scrolling to a file upload element, and clicking on it.

Starting URL: https://testautomationpractice.blogspot.com/

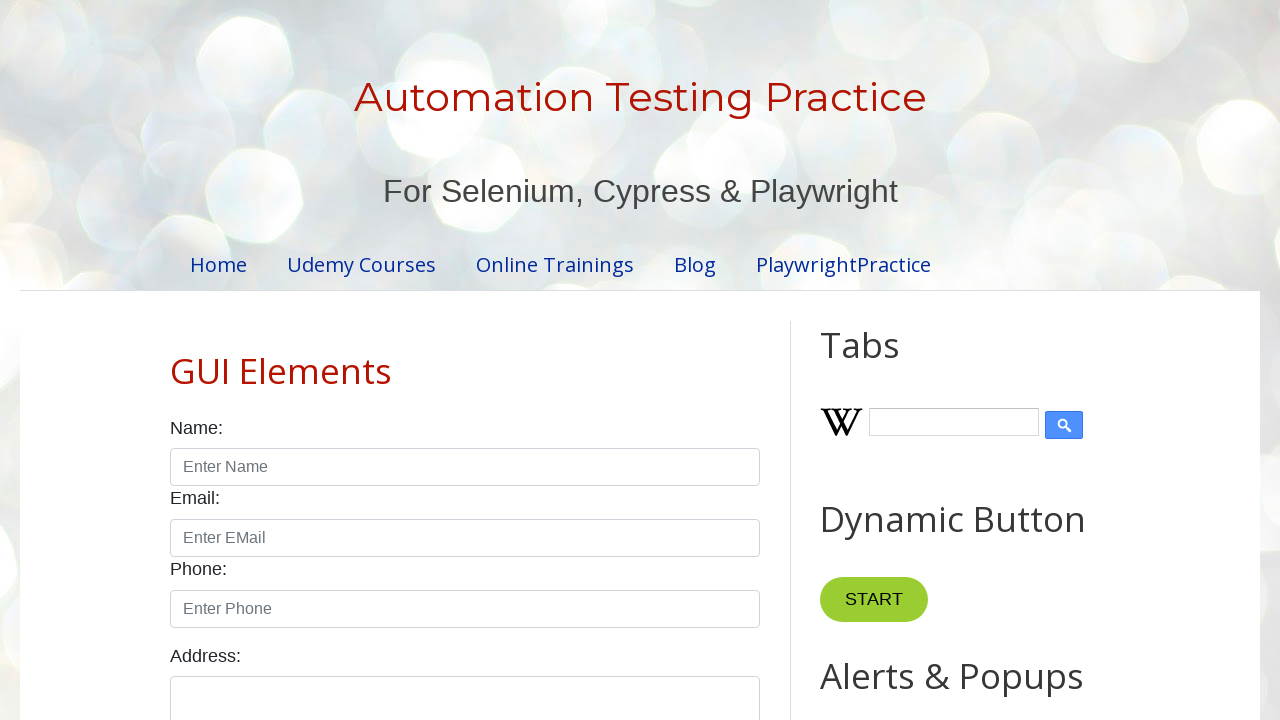

Name input field with placeholder 'Enter Name' is visible
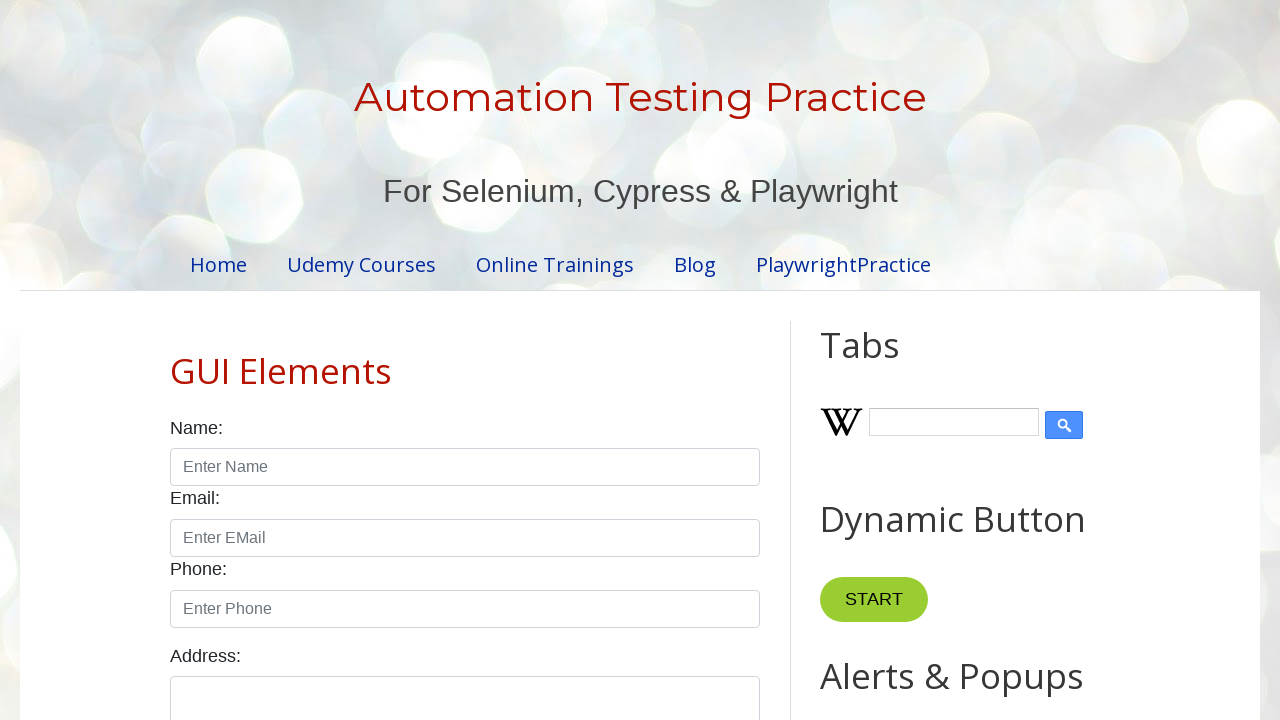

Filled name field with 'Prasad' using JavaScript executor on [placeholder='Enter Name']
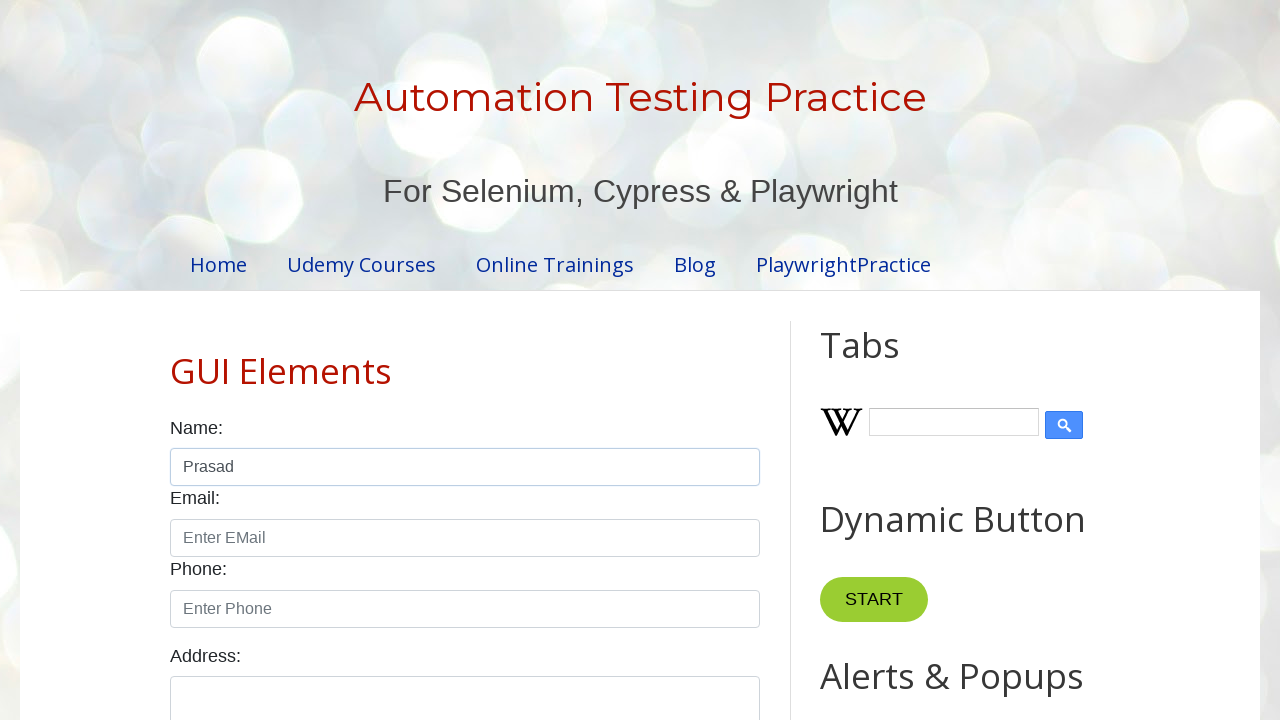

Scrolled to file upload element
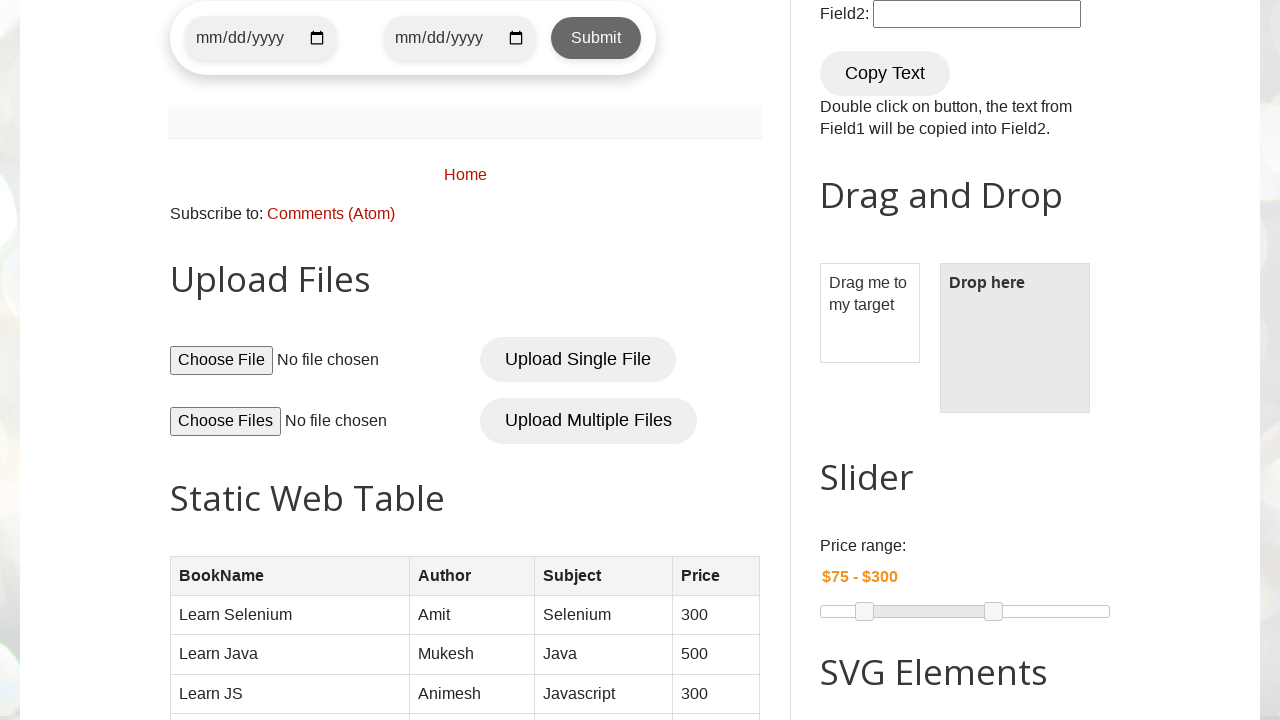

Clicked on the file upload element at (323, 360) on #singleFileInput
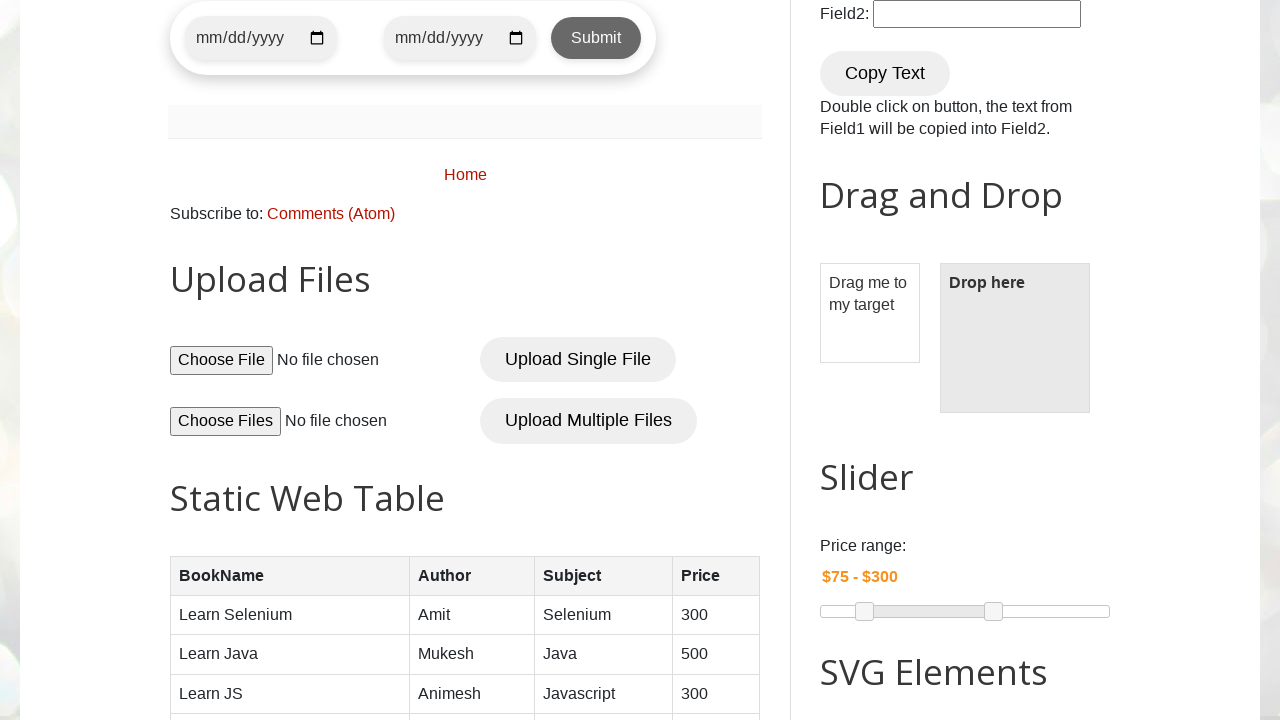

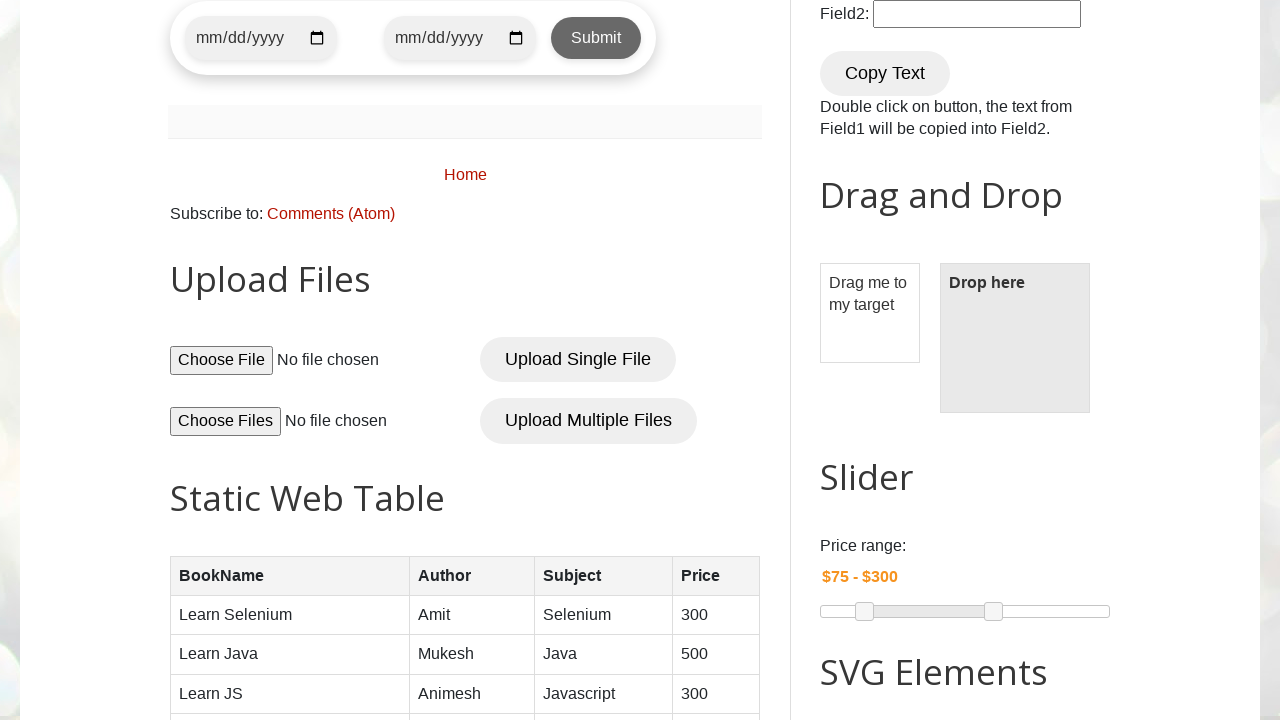